Tests handling multiple browser windows by clicking a button that opens multiple pages, iterating through them, and filling a form on a specific page

Starting URL: https://leafground.com/window.xhtml

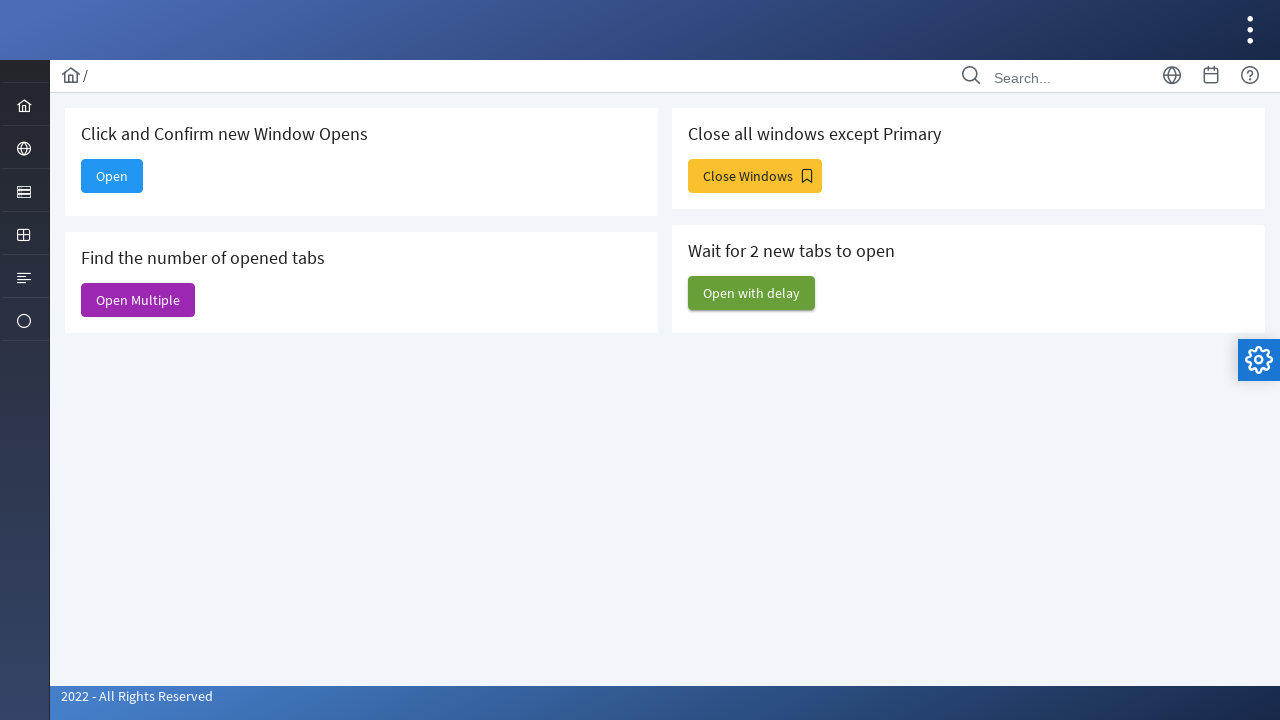

Clicked 'Open Multiple' button to open multiple windows at (138, 300) on internal:text="Open Multiple"s
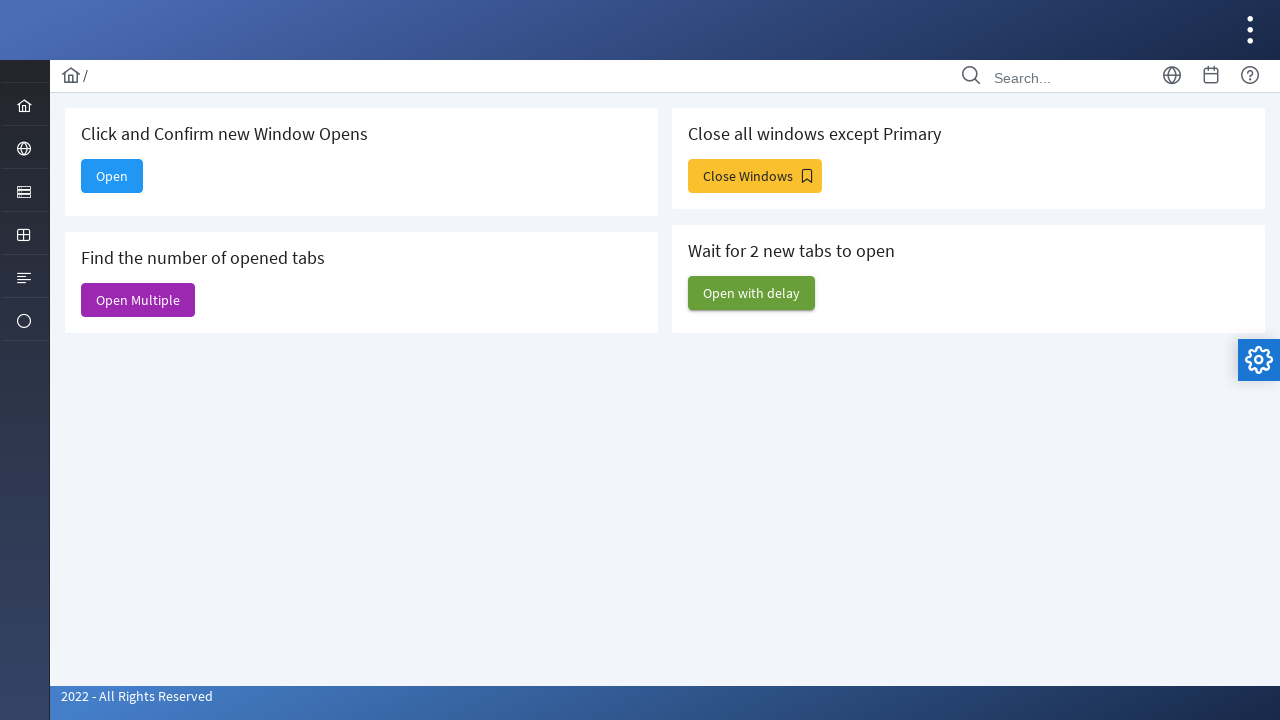

Captured new page from context
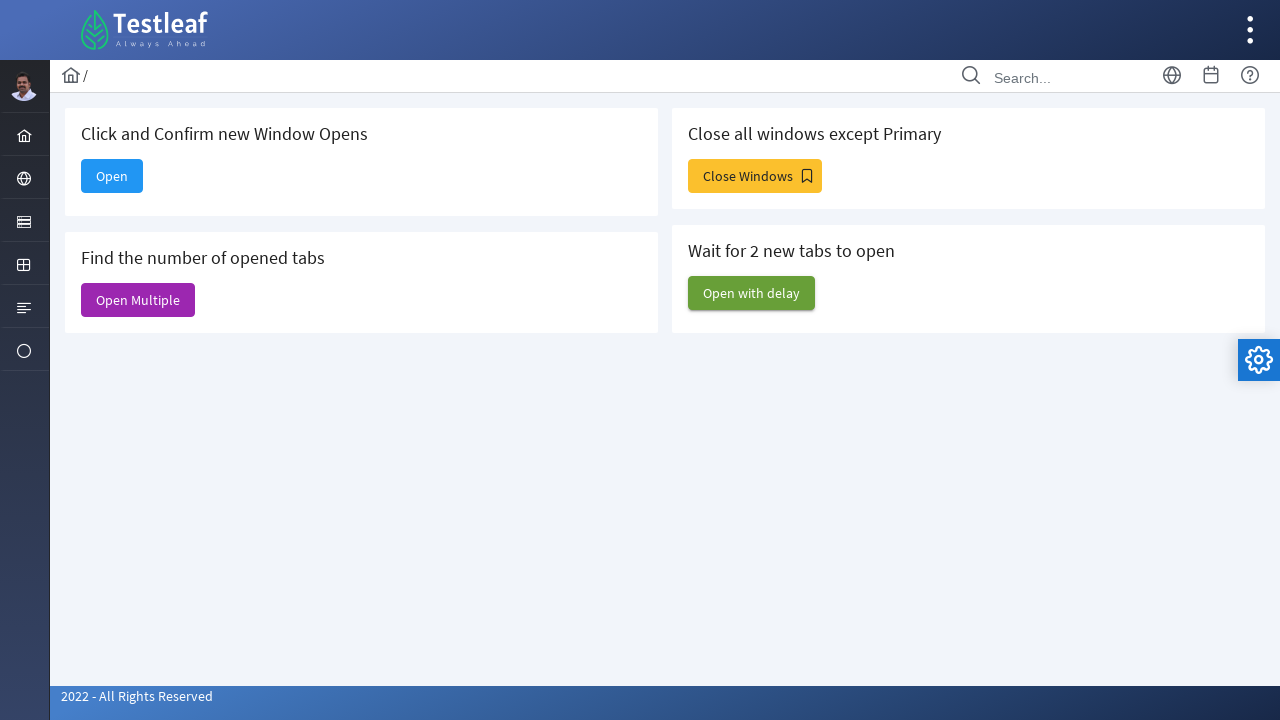

New page finished loading
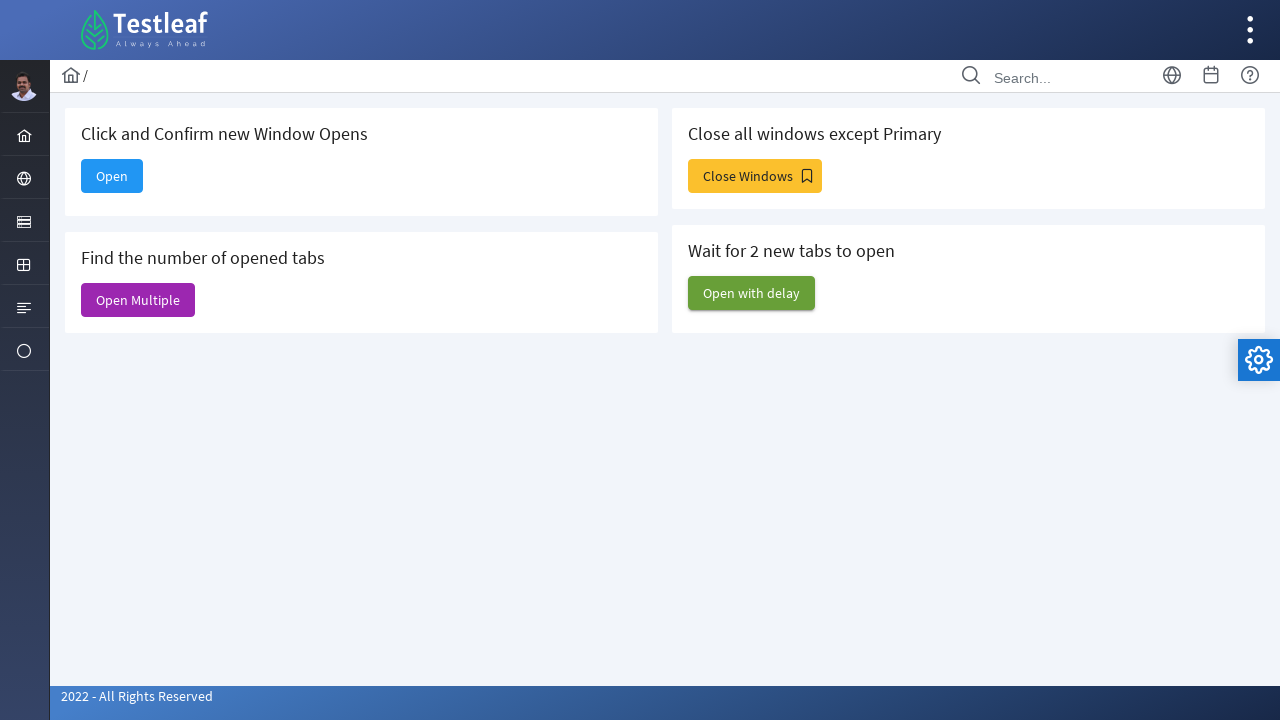

Retrieved all pages from browser context
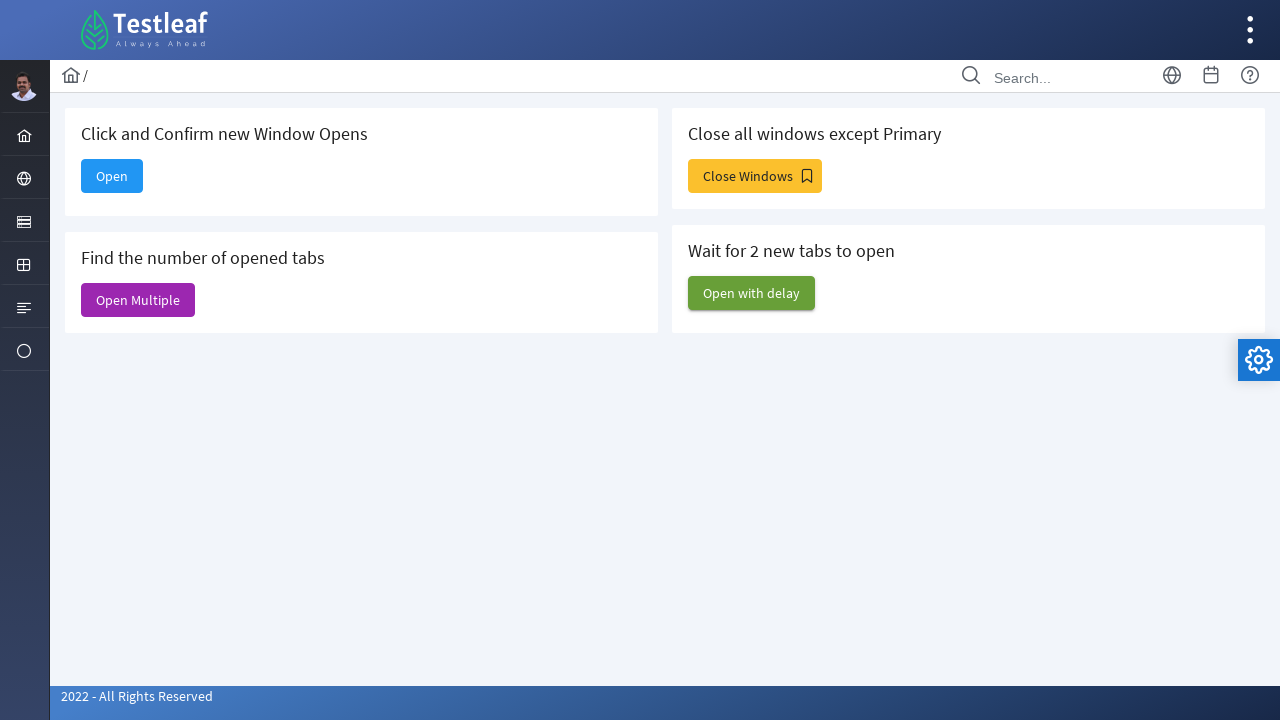

Waited for page to load
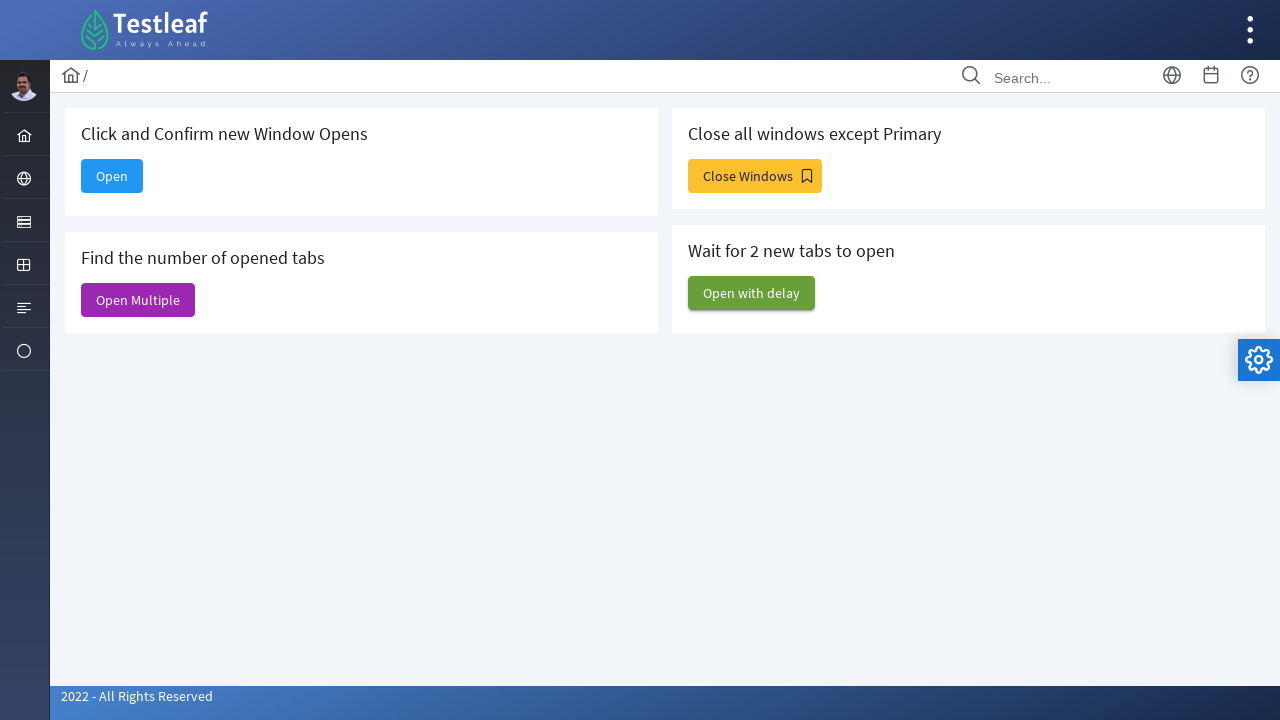

Retrieved page title: 'Window'
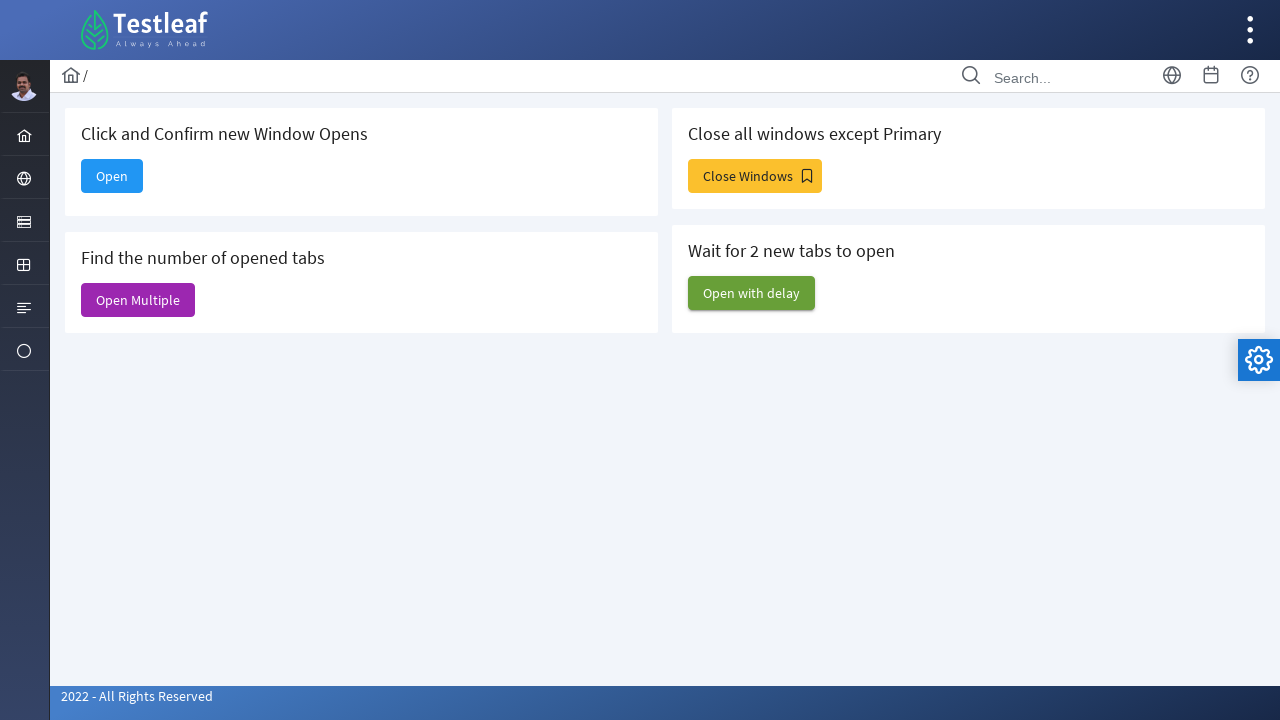

Waited for page to load
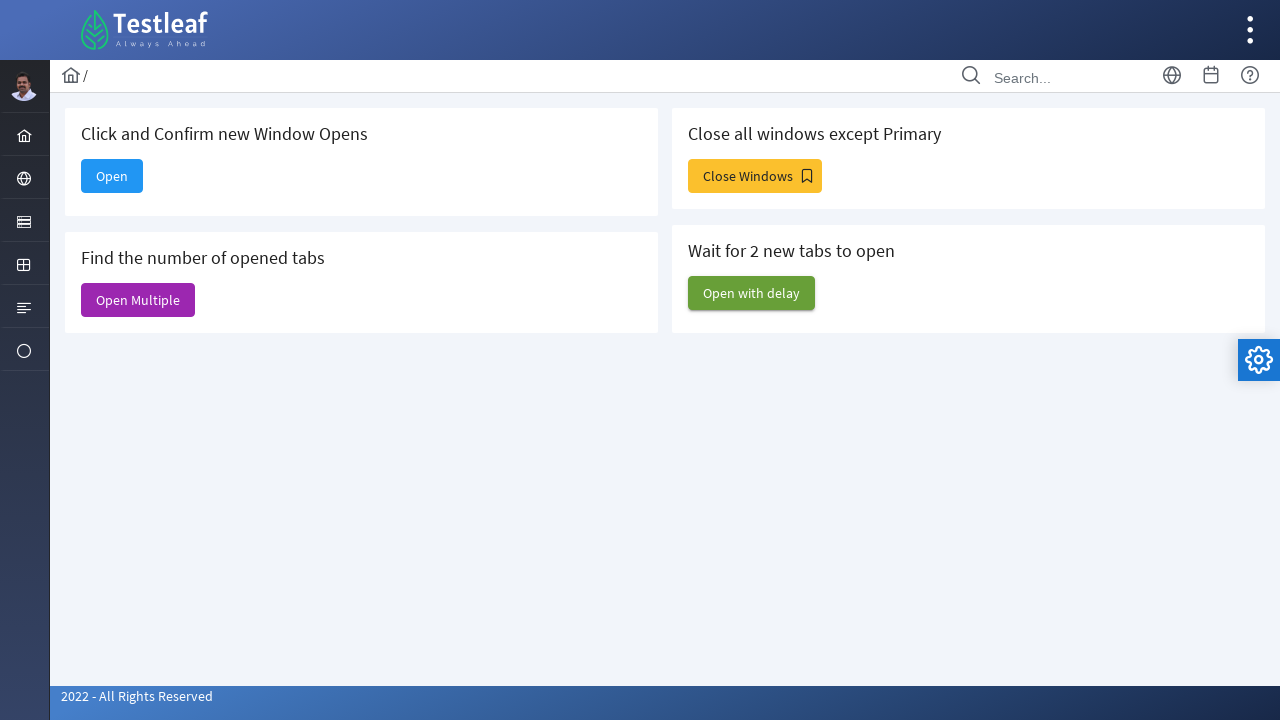

Retrieved page title: 'Alert'
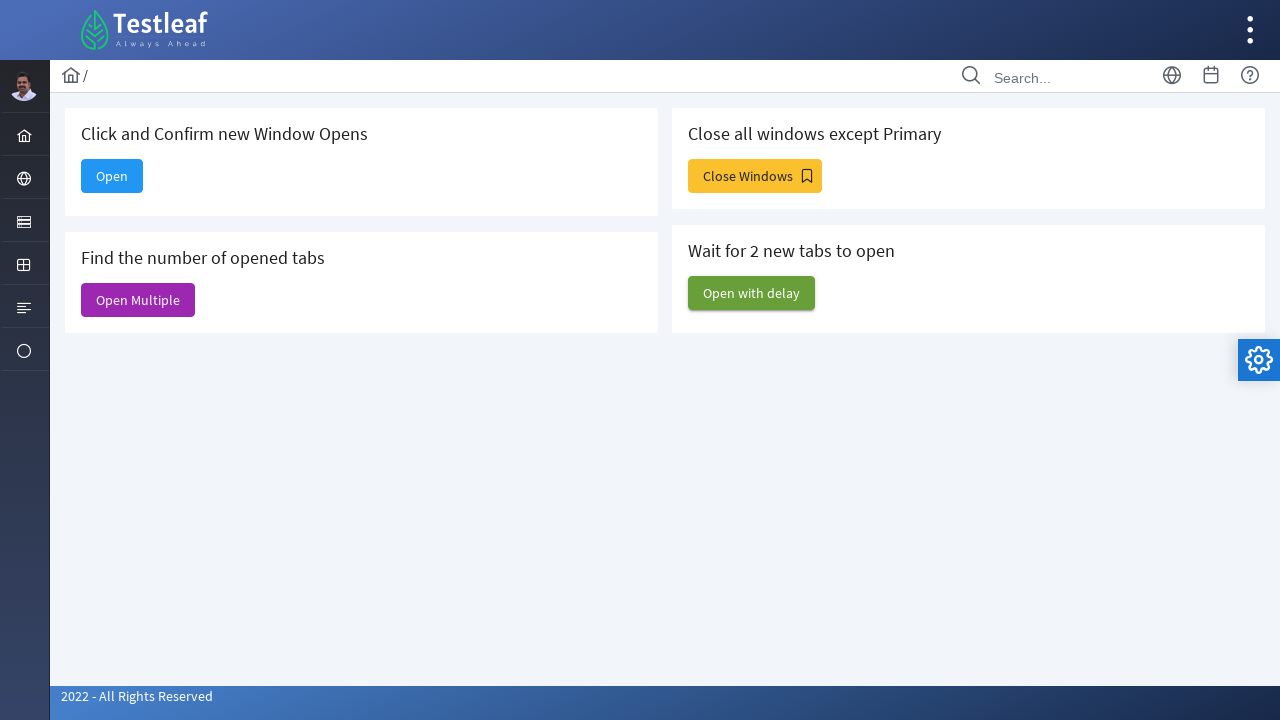

Waited for page to load
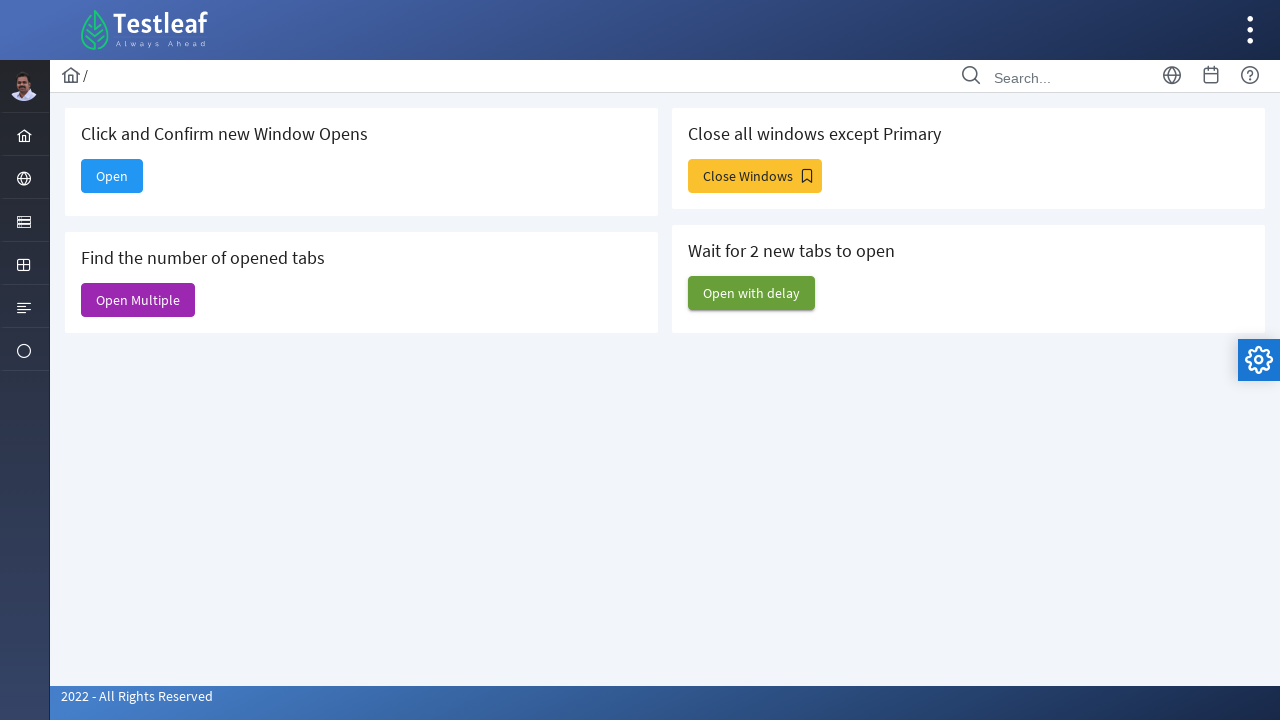

Retrieved page title: 'Input Components'
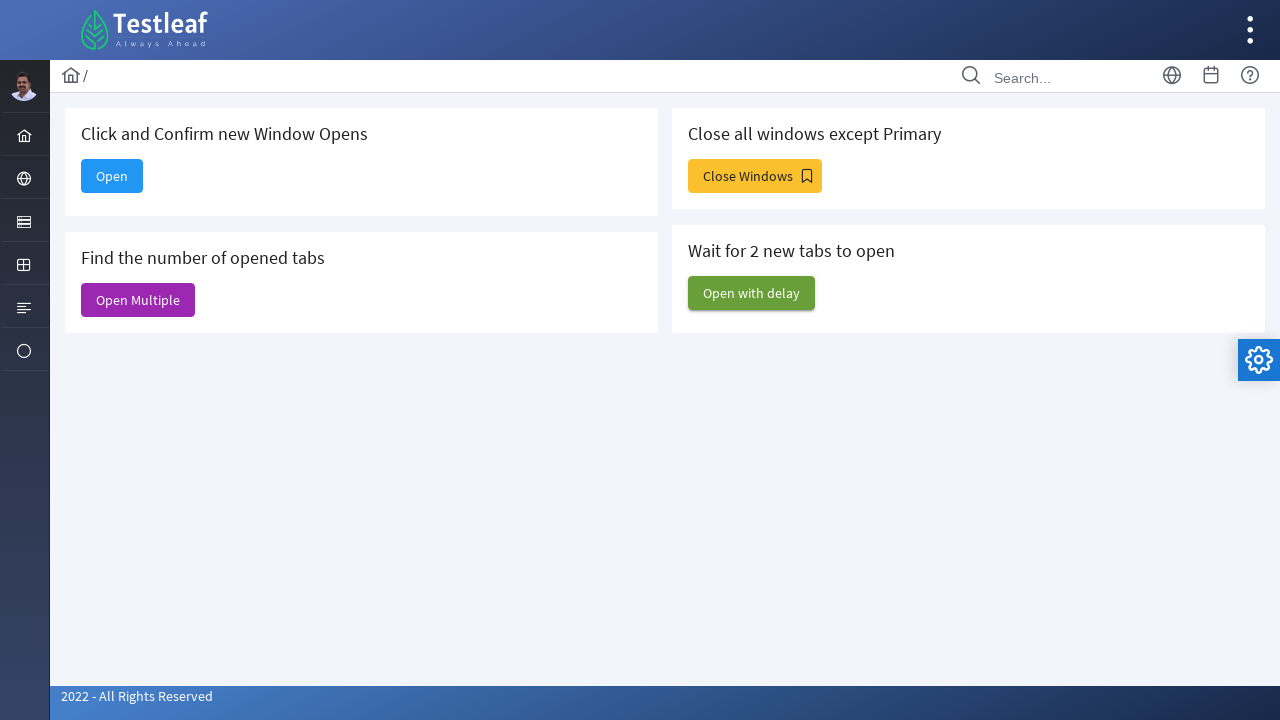

Waited for page to load
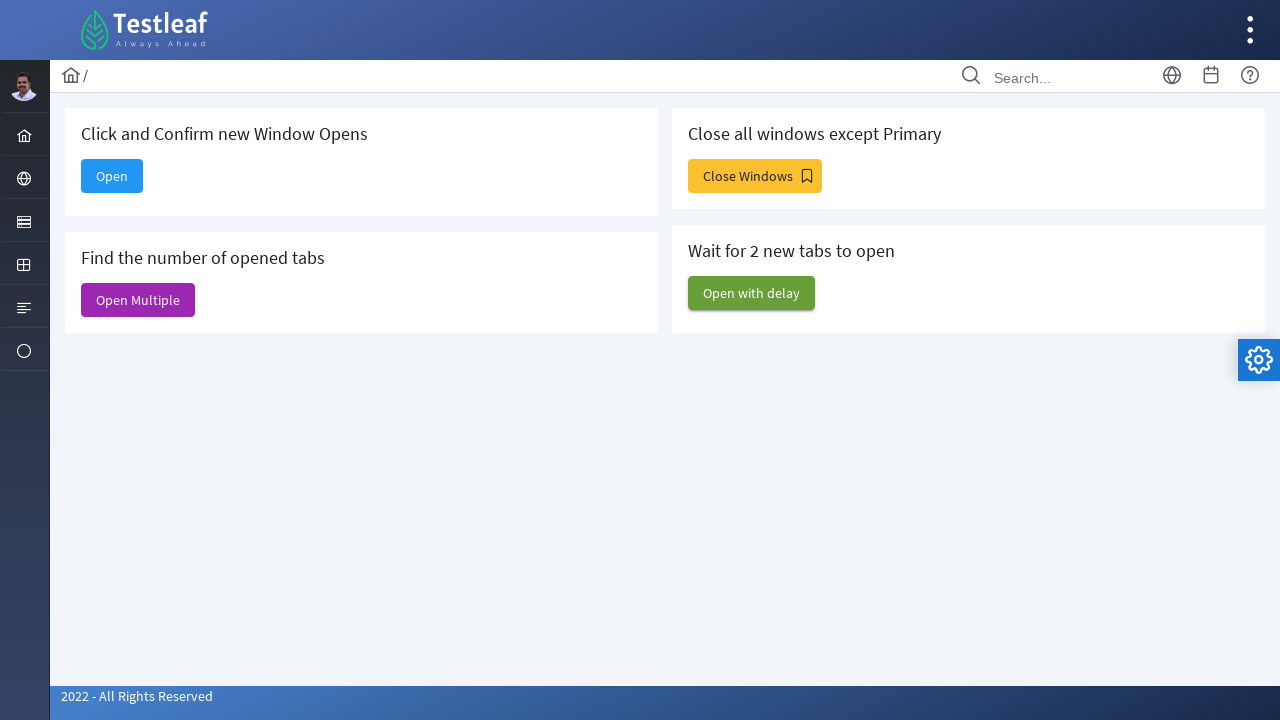

Retrieved page title: 'Dashboard'
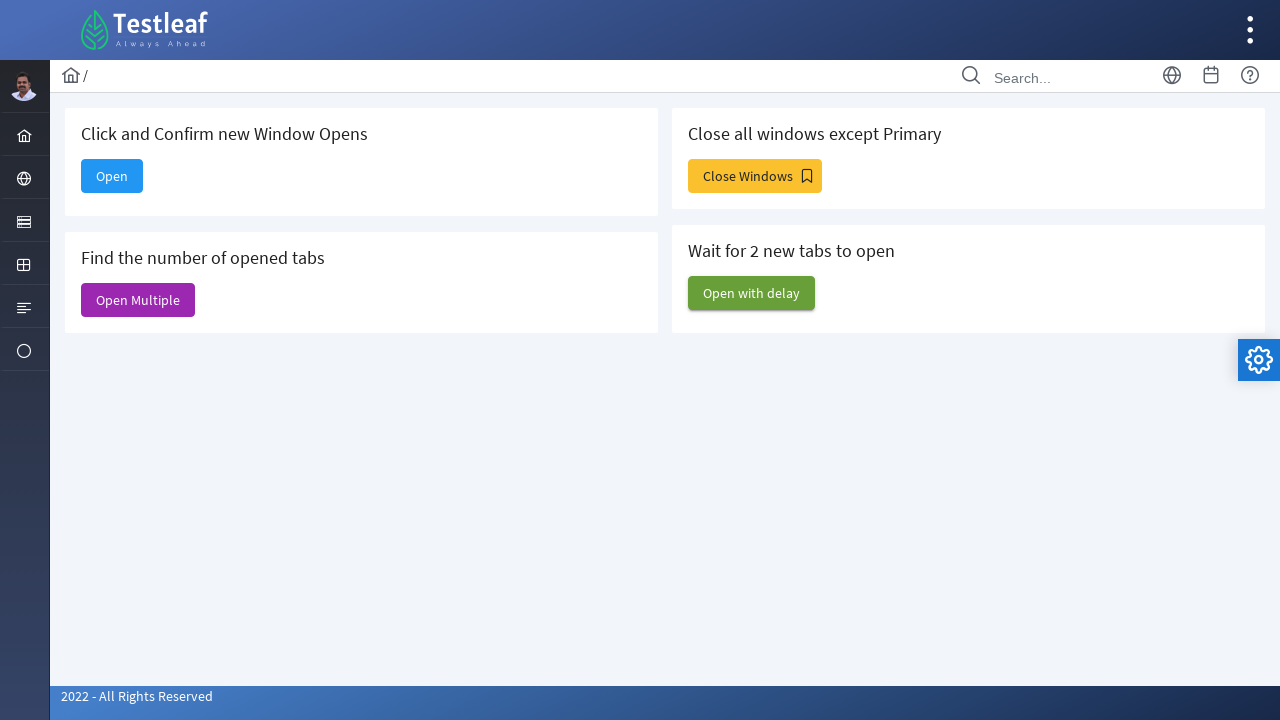

Filled email field with 'testuser847@gmail.com' on Dashboard page on #email
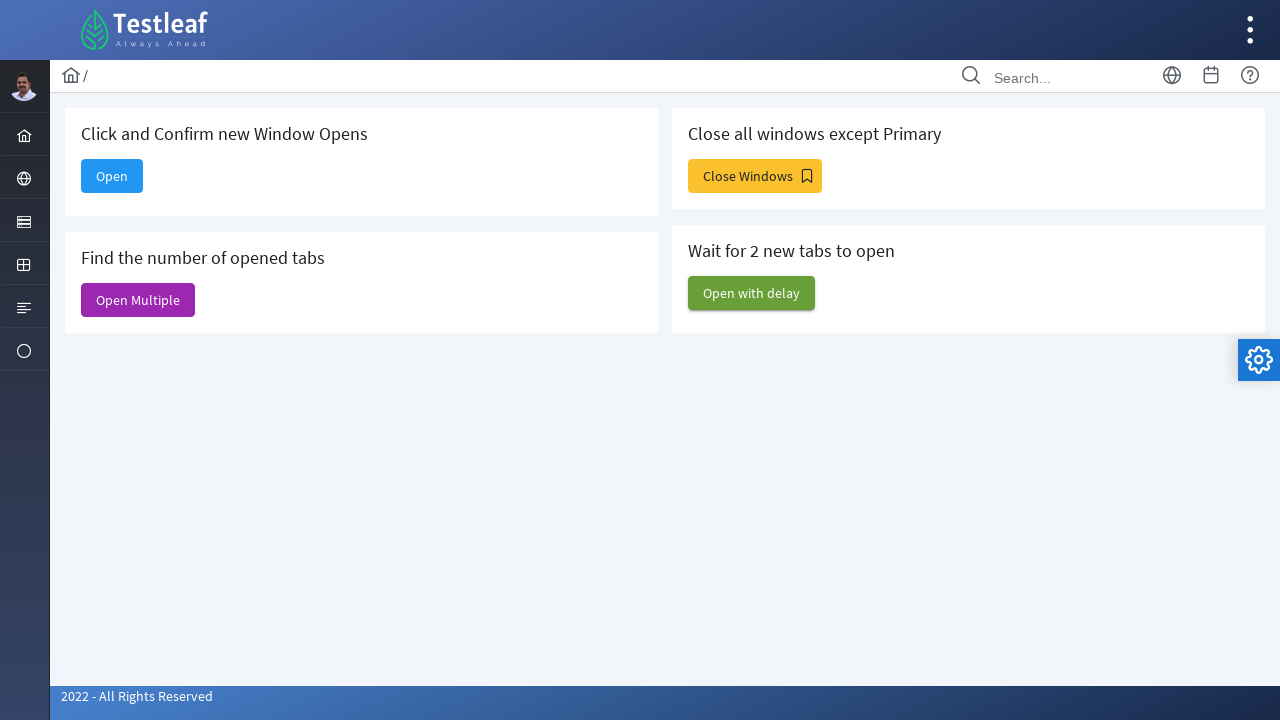

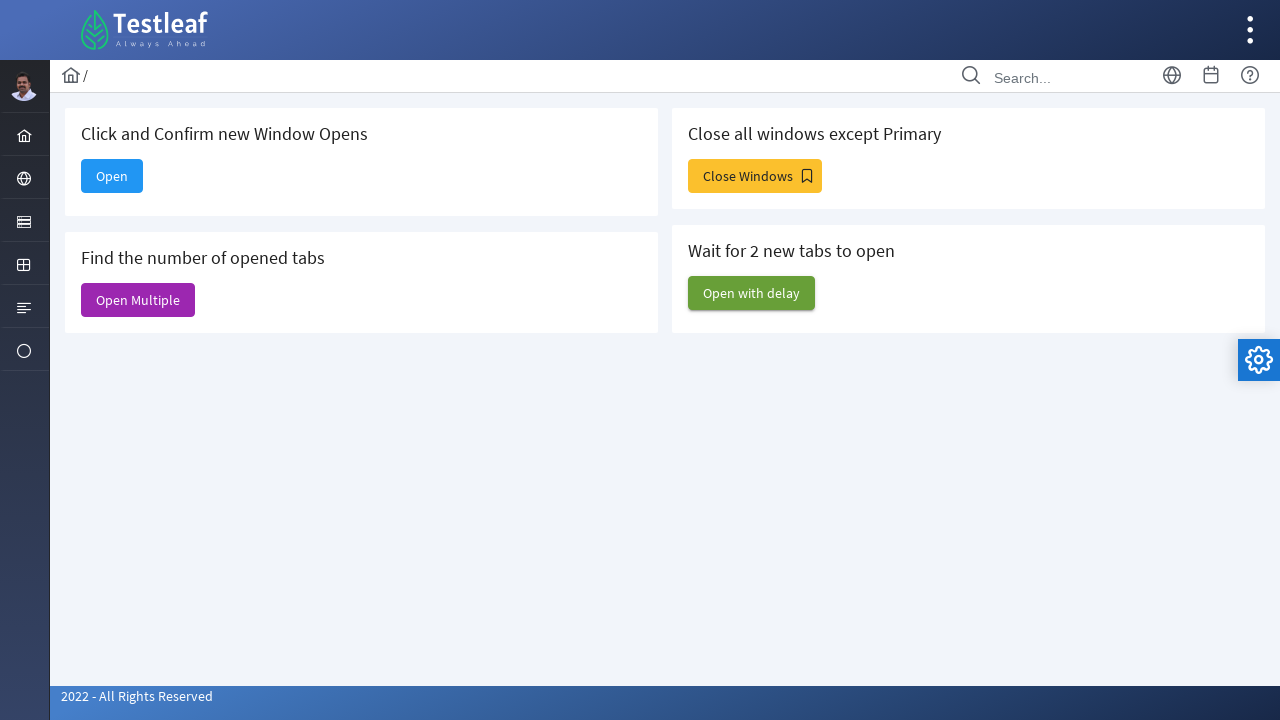